Tests that the browser back button works correctly with filter navigation

Starting URL: https://demo.playwright.dev/todomvc

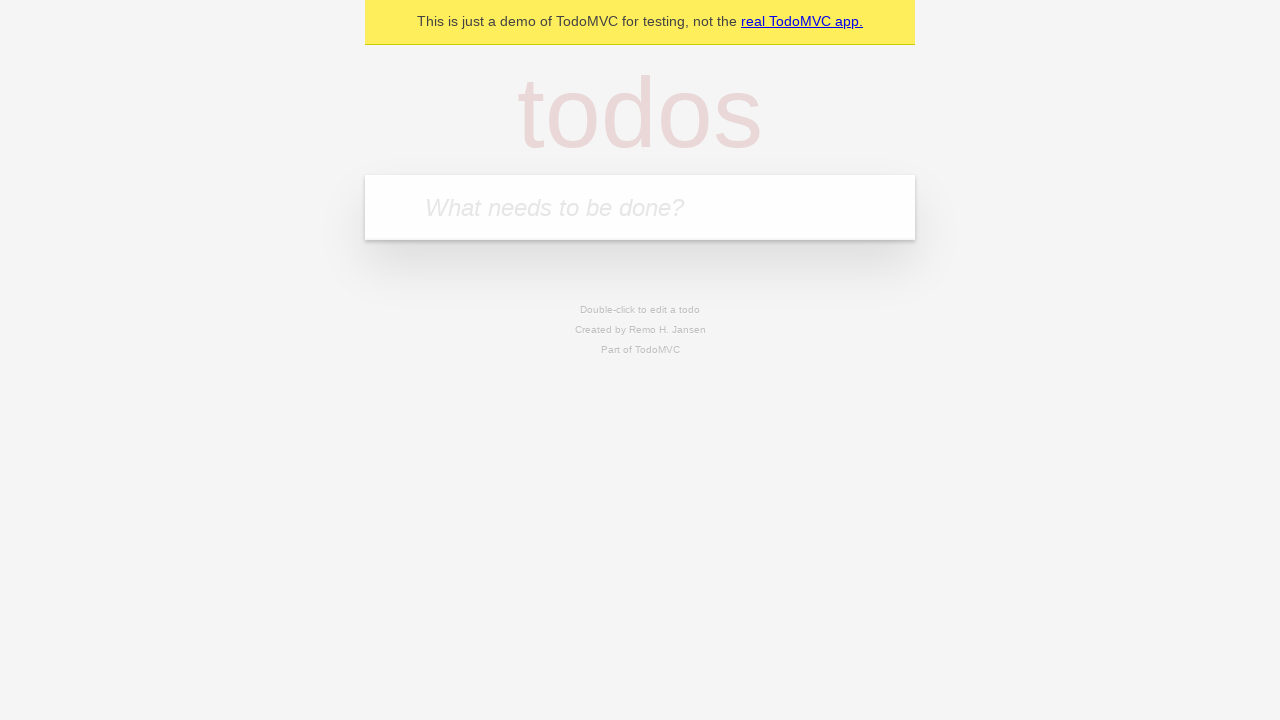

Filled todo input with 'buy some cheese' on internal:attr=[placeholder="What needs to be done?"i]
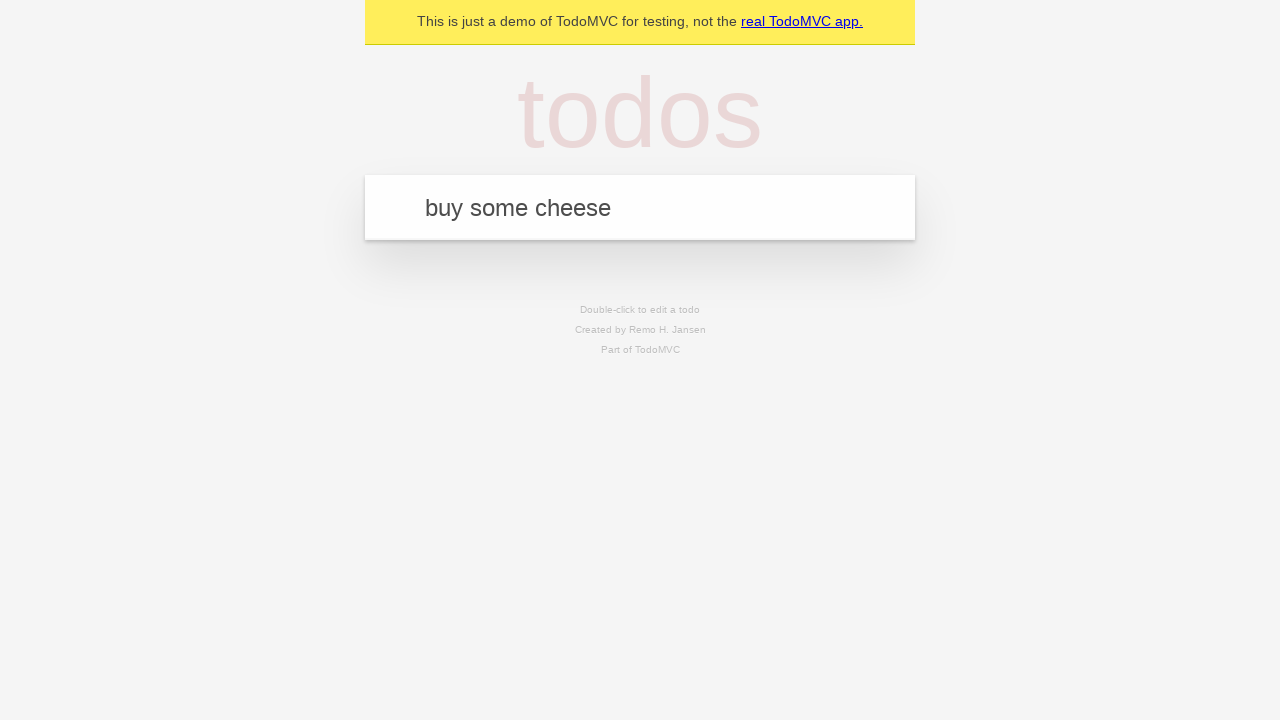

Pressed Enter to add first todo on internal:attr=[placeholder="What needs to be done?"i]
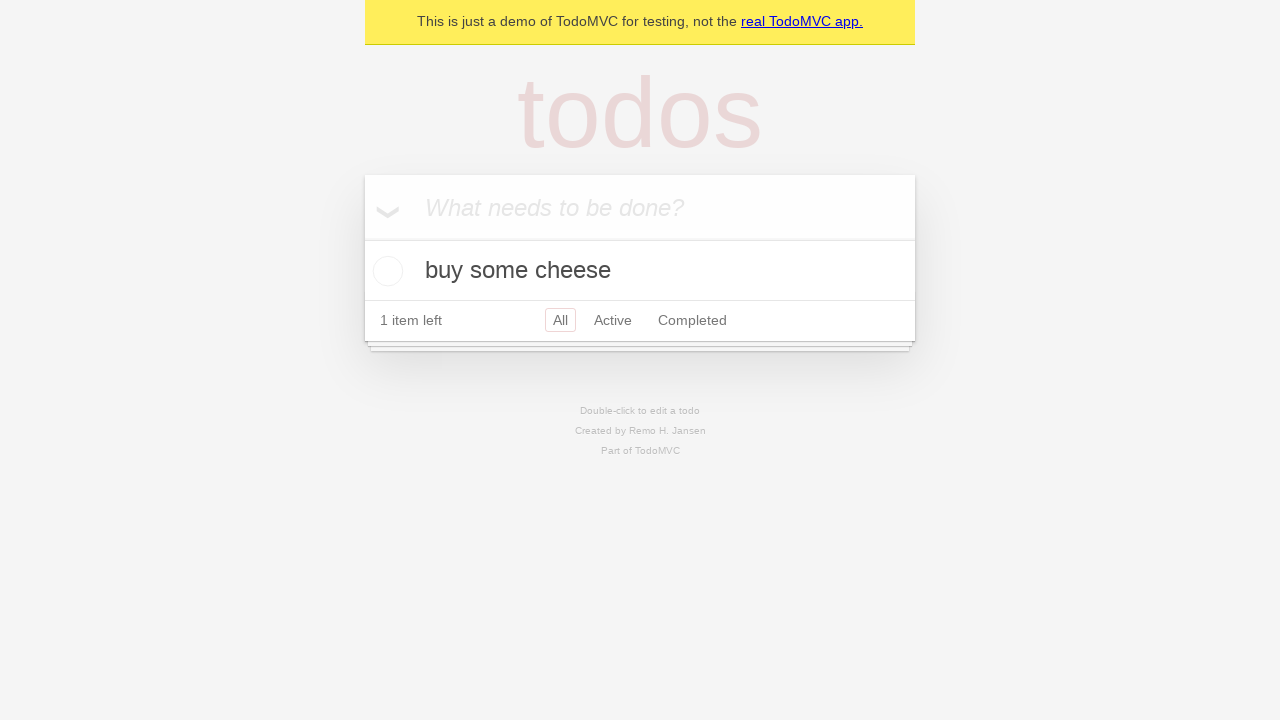

Filled todo input with 'feed the cat' on internal:attr=[placeholder="What needs to be done?"i]
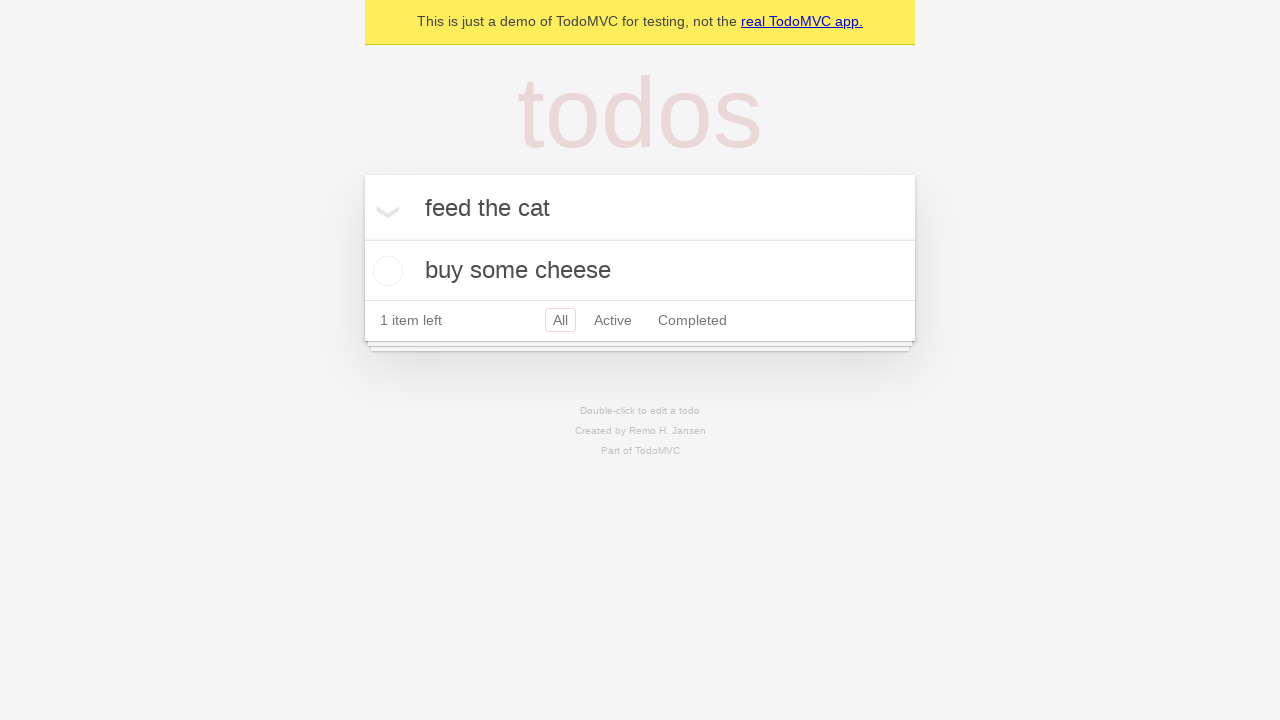

Pressed Enter to add second todo on internal:attr=[placeholder="What needs to be done?"i]
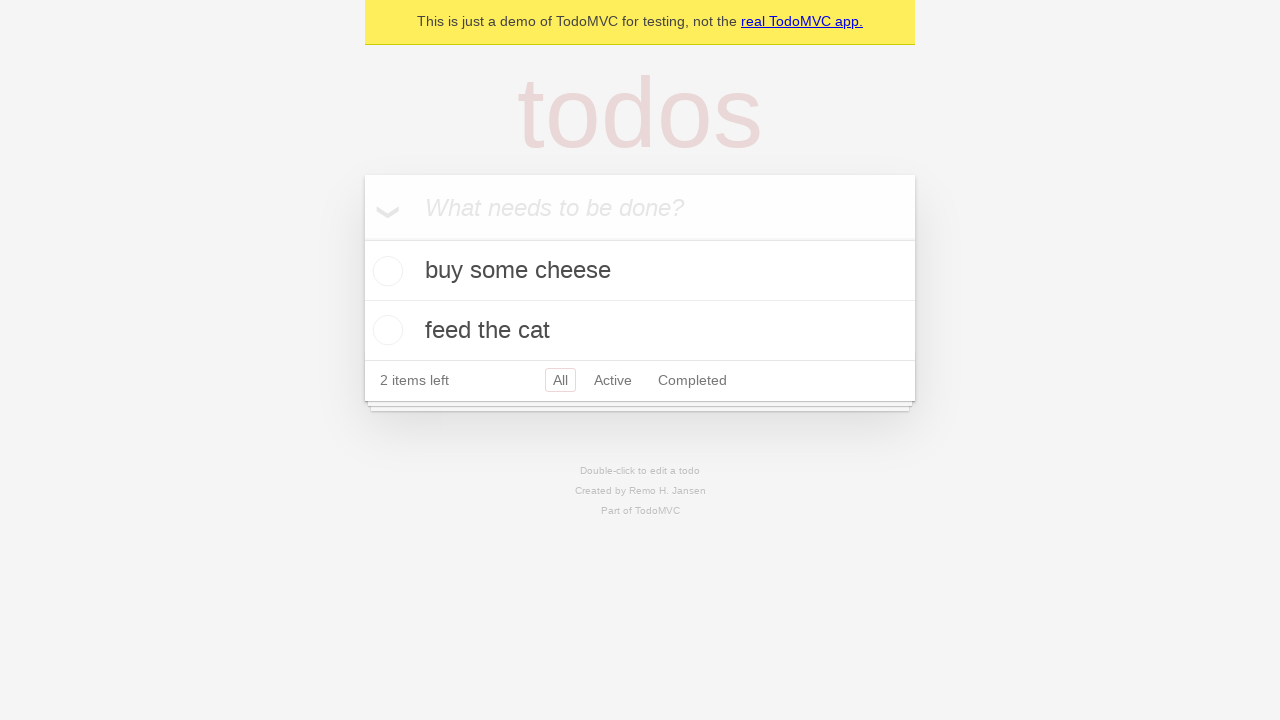

Filled todo input with 'book a doctors appointment' on internal:attr=[placeholder="What needs to be done?"i]
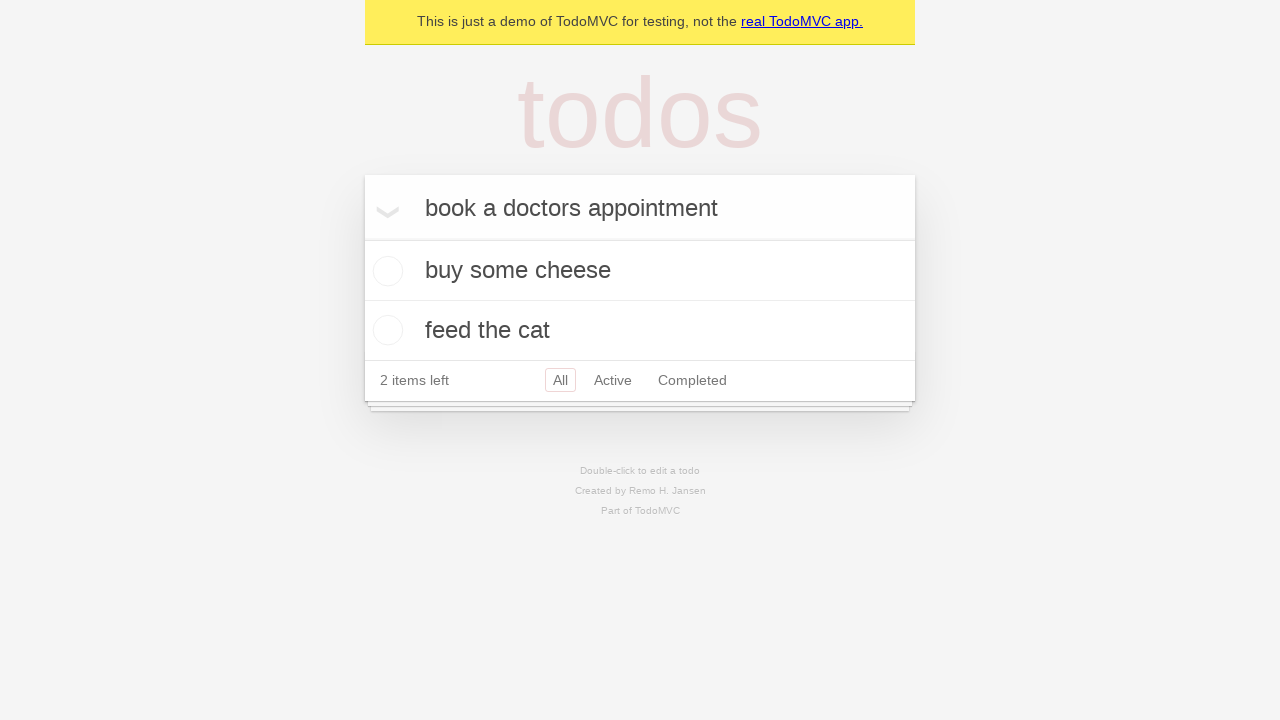

Pressed Enter to add third todo on internal:attr=[placeholder="What needs to be done?"i]
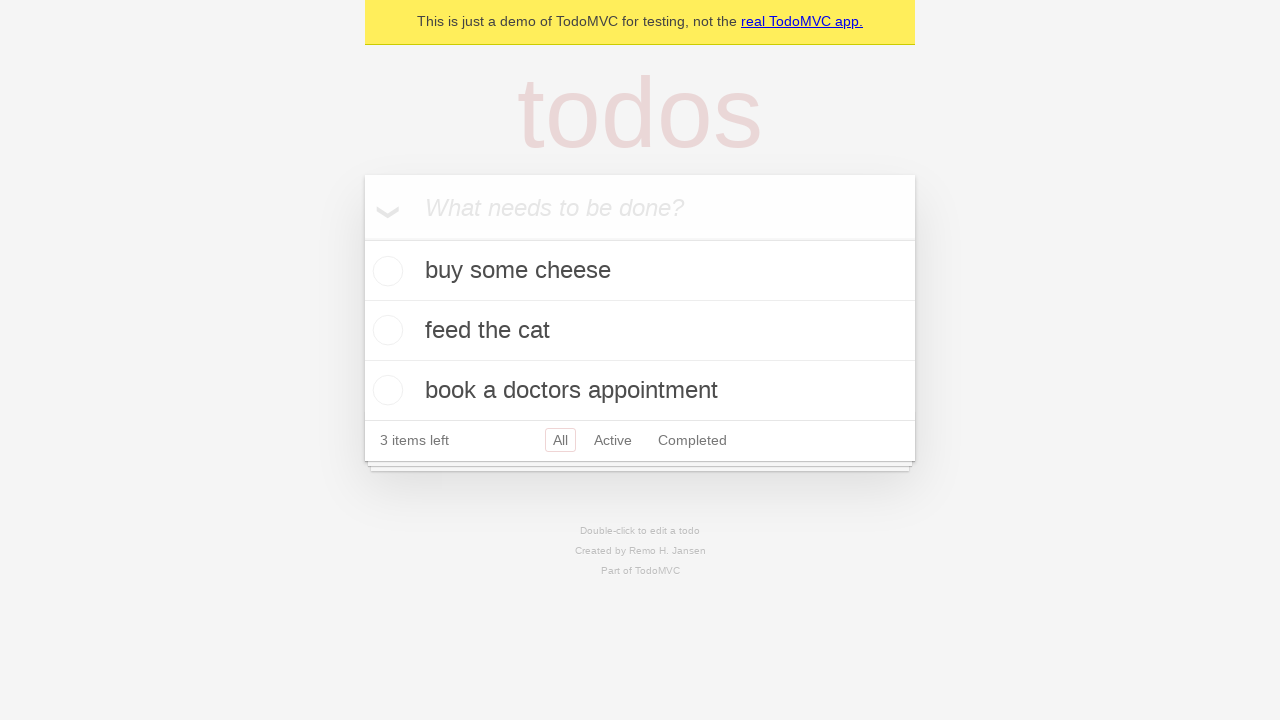

Checked the second todo item at (385, 330) on internal:testid=[data-testid="todo-item"s] >> nth=1 >> internal:role=checkbox
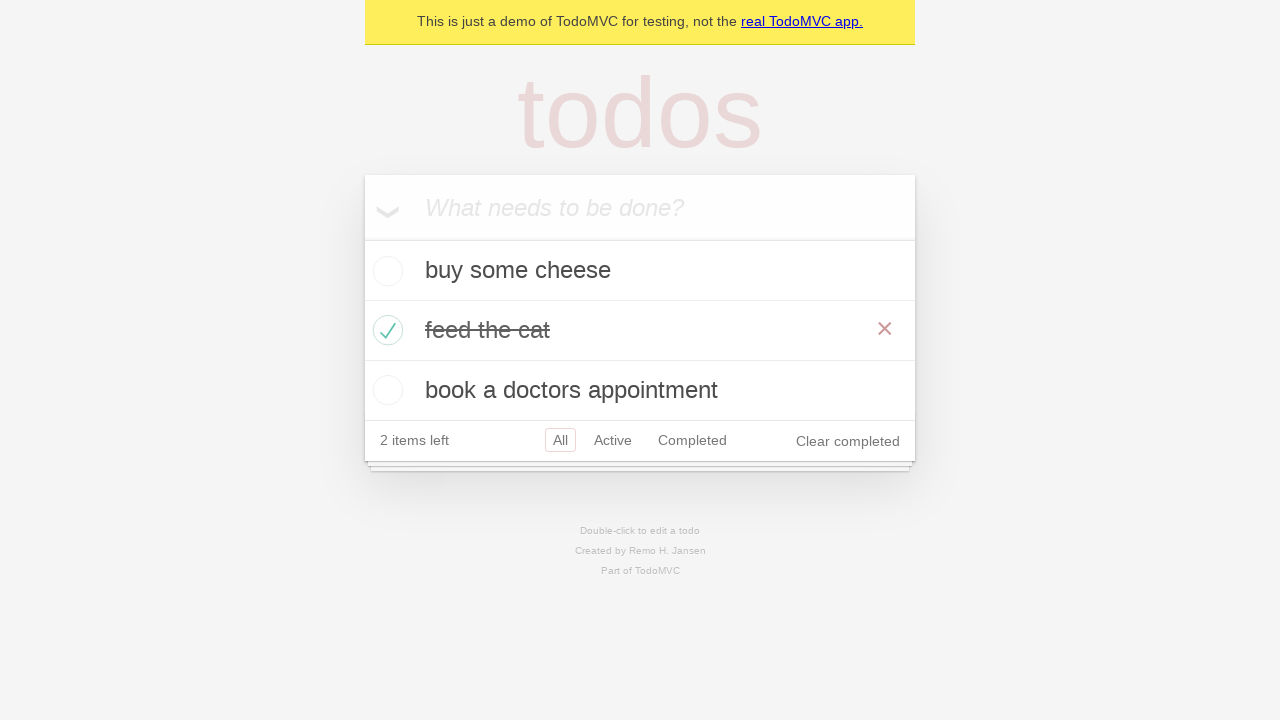

Clicked 'All' filter at (560, 440) on internal:role=link[name="All"i]
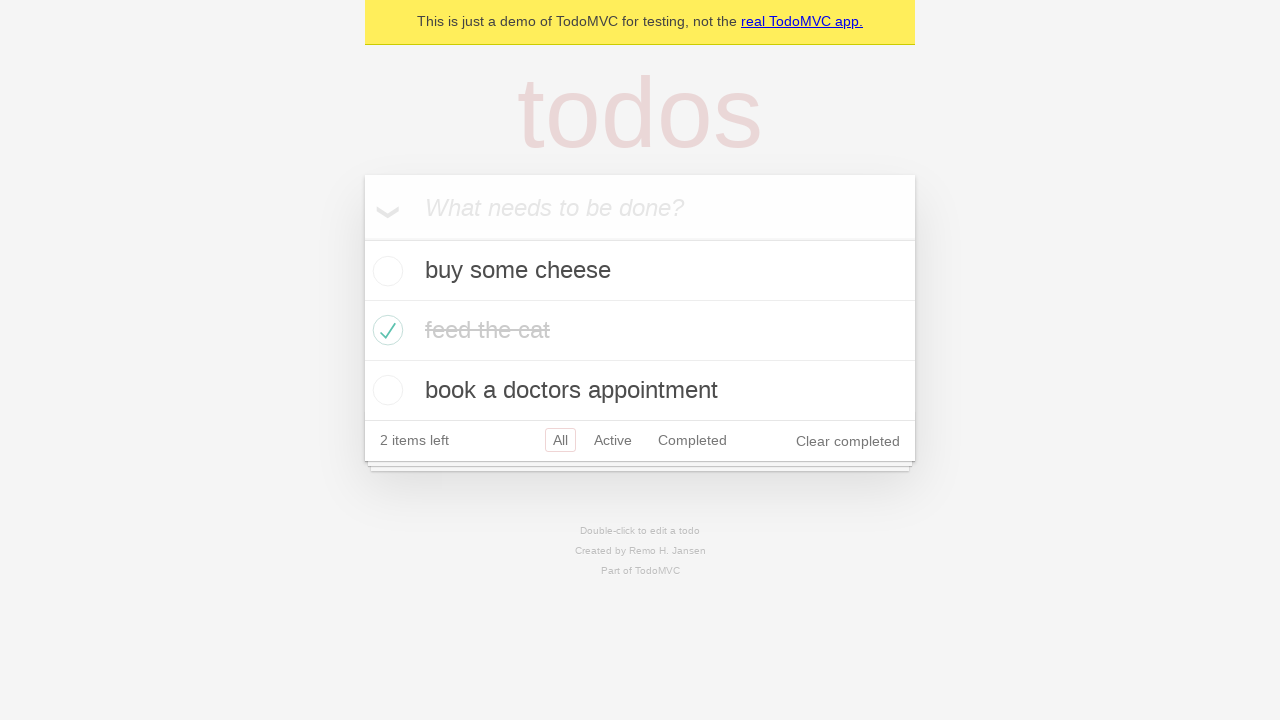

Clicked 'Active' filter at (613, 440) on internal:role=link[name="Active"i]
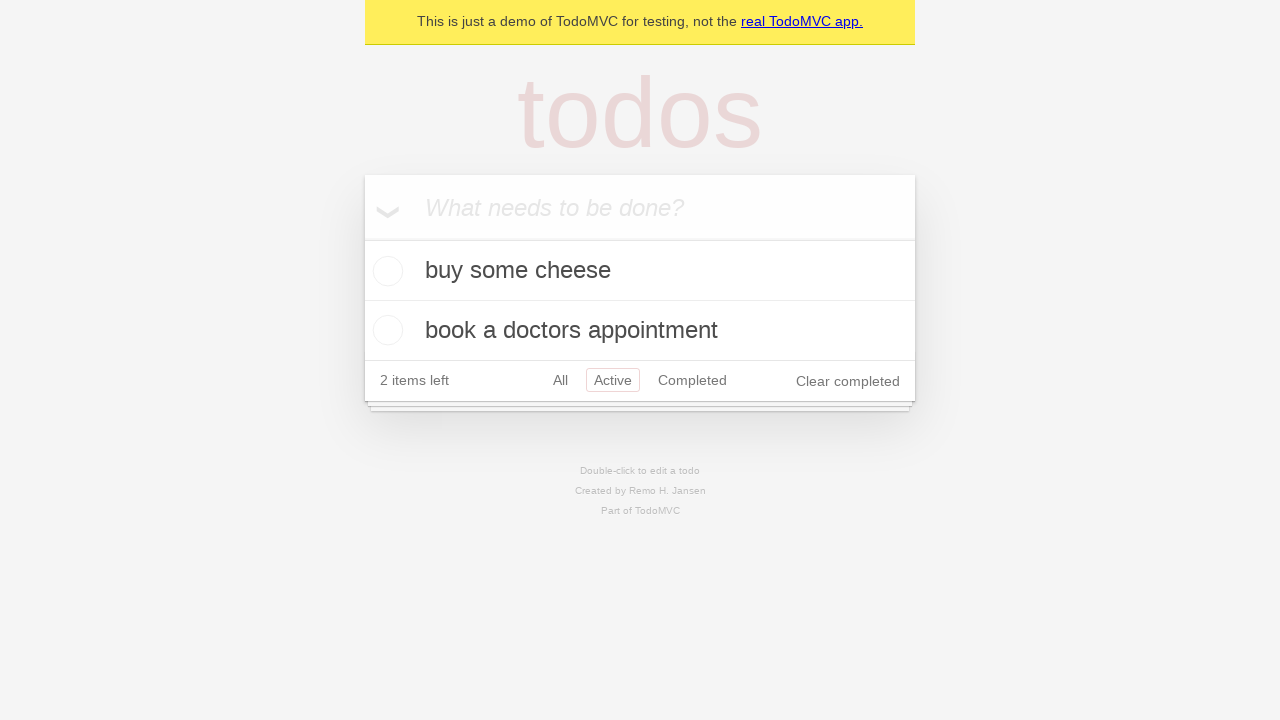

Clicked 'Completed' filter at (692, 380) on internal:role=link[name="Completed"i]
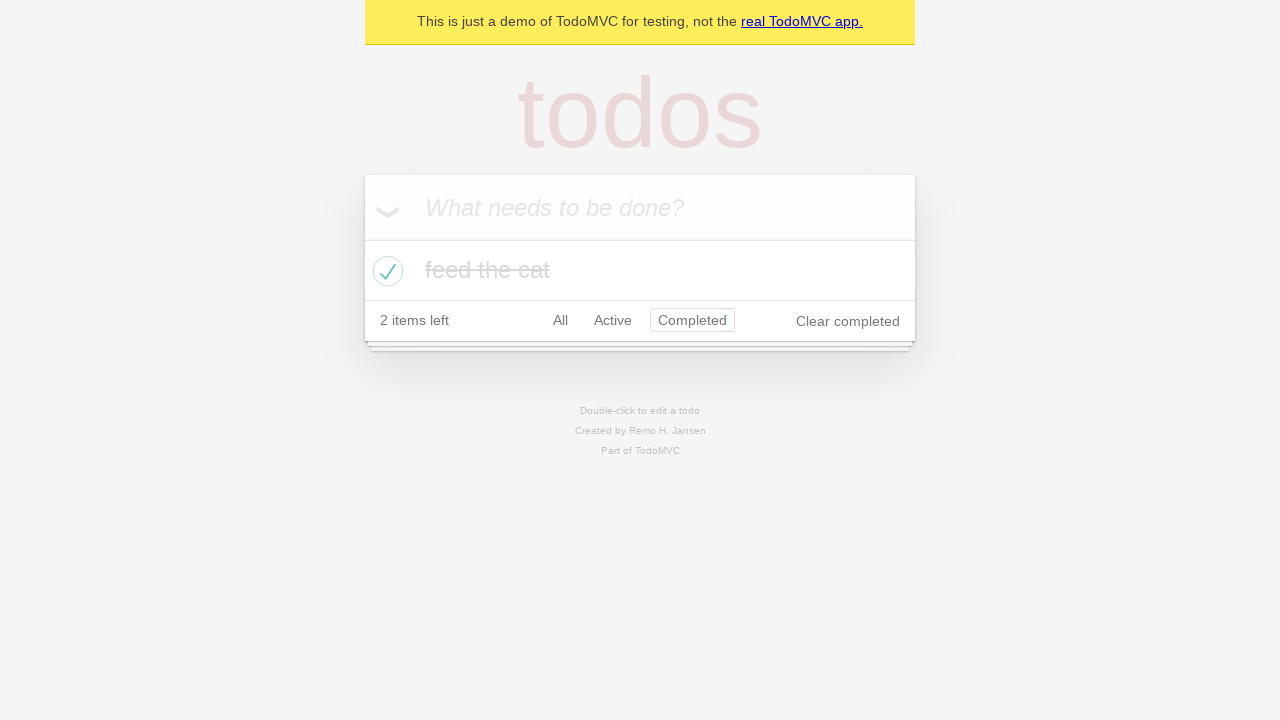

Navigated back from Completed filter
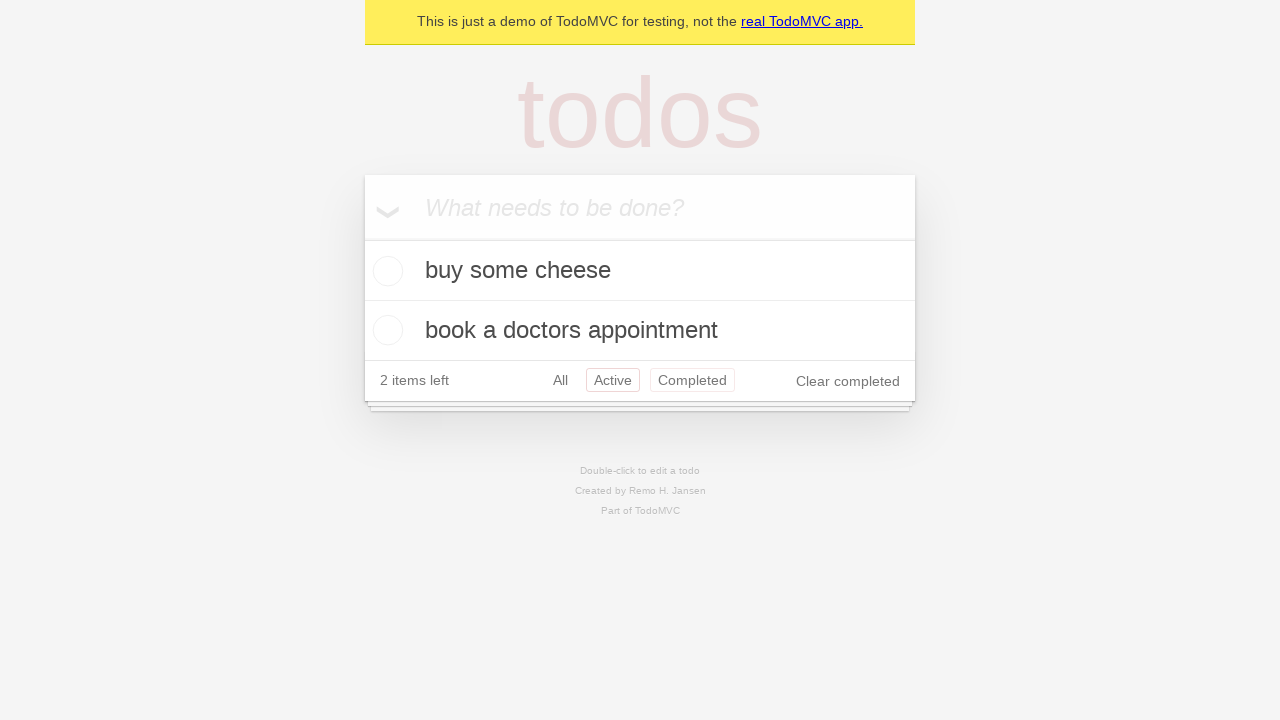

Navigated back from Active filter to All filter
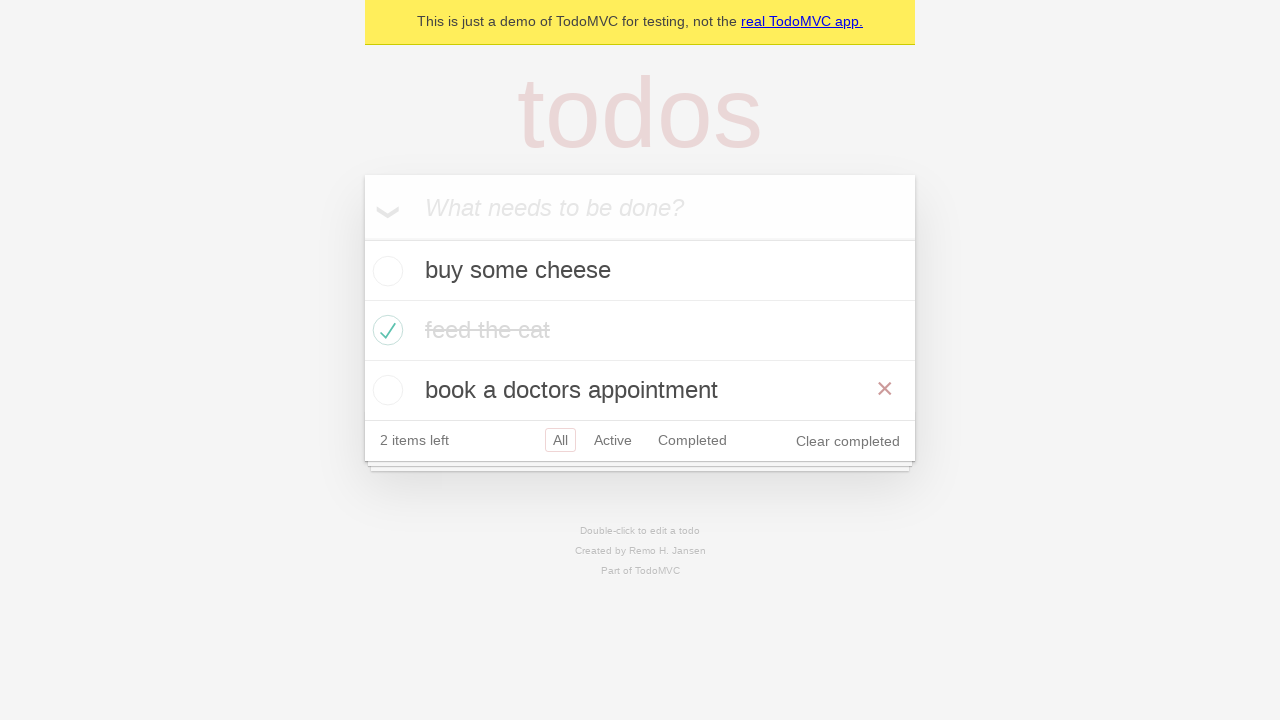

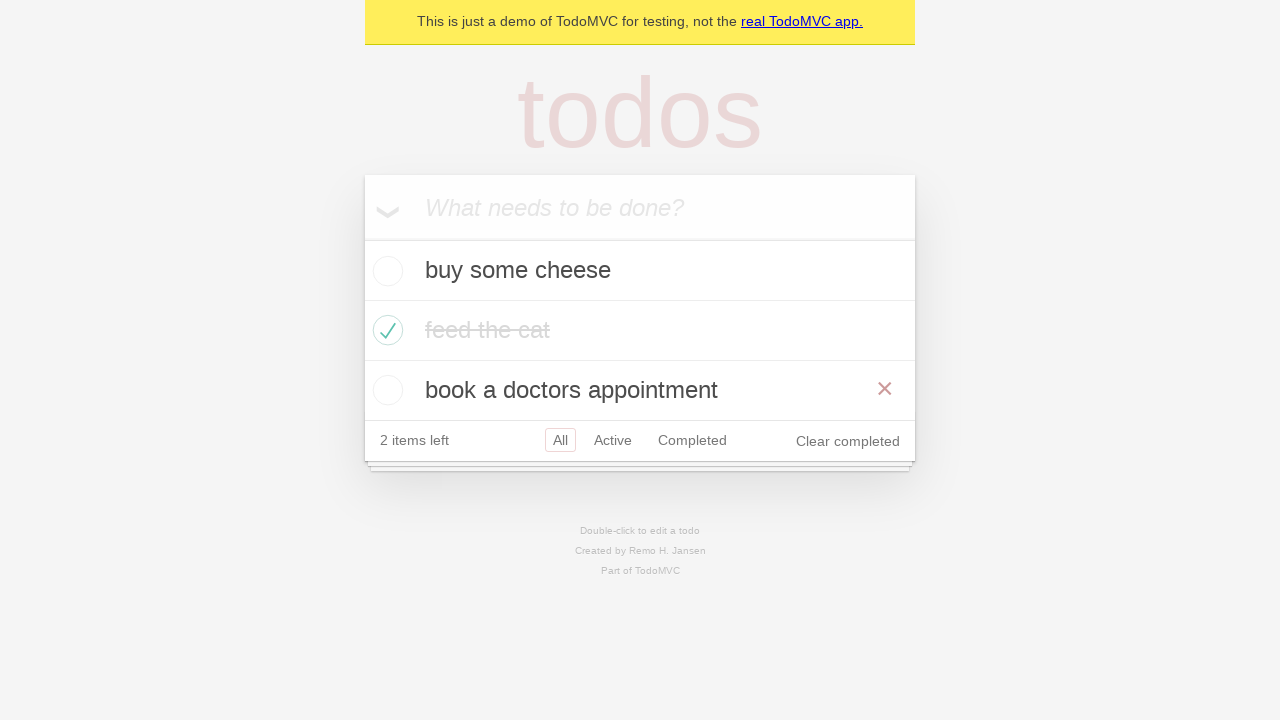